Tests that edits are saved when the input loses focus (blur event)

Starting URL: https://demo.playwright.dev/todomvc

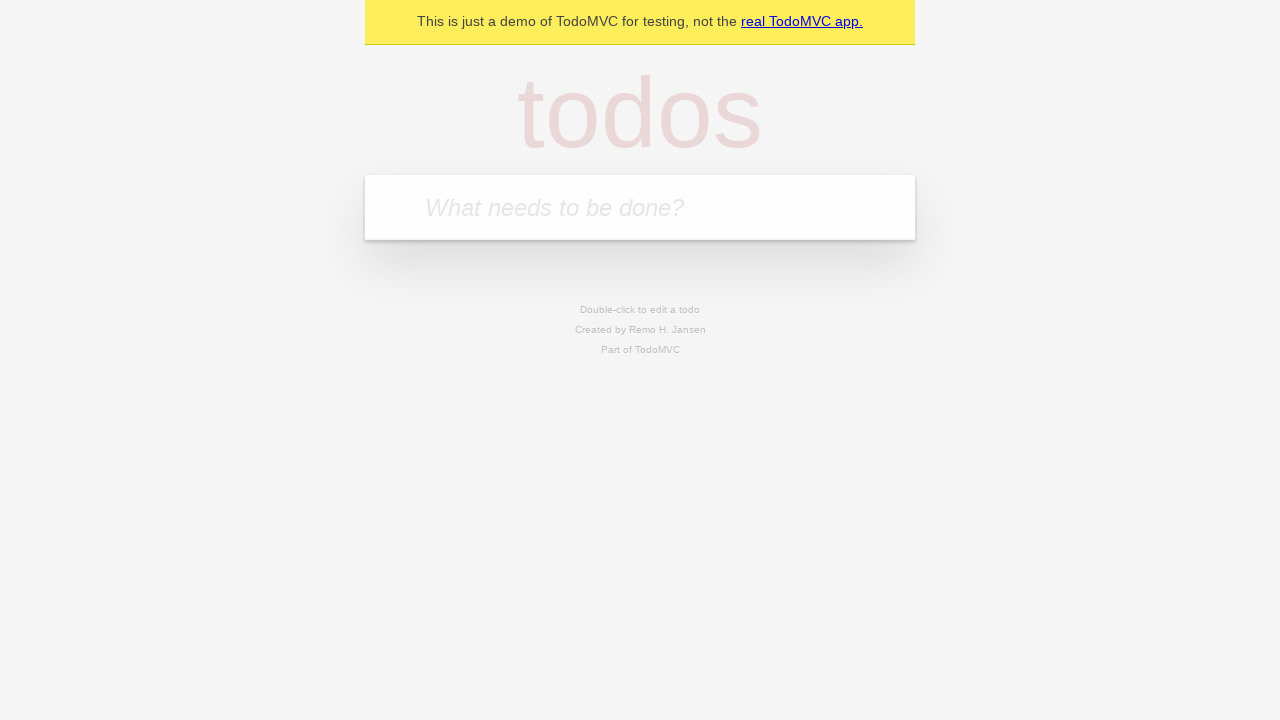

Filled new todo input with 'buy some cheese' on internal:attr=[placeholder="What needs to be done?"i]
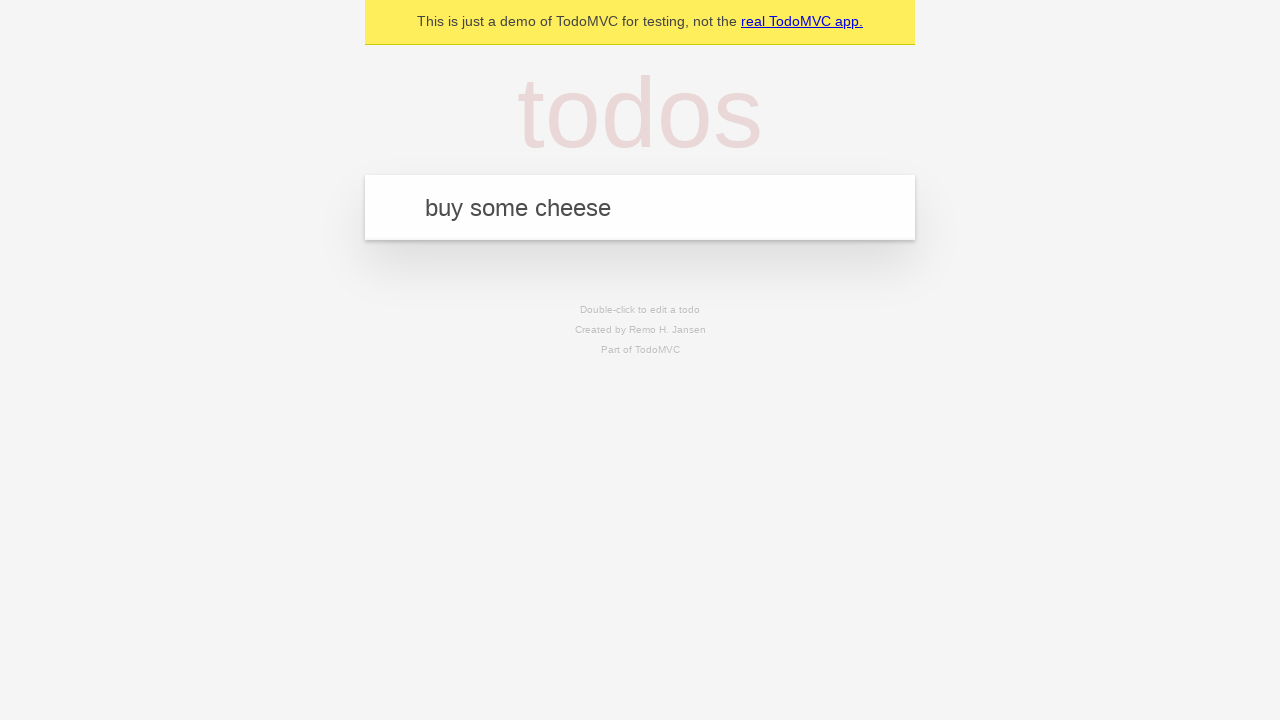

Pressed Enter to create todo item 'buy some cheese' on internal:attr=[placeholder="What needs to be done?"i]
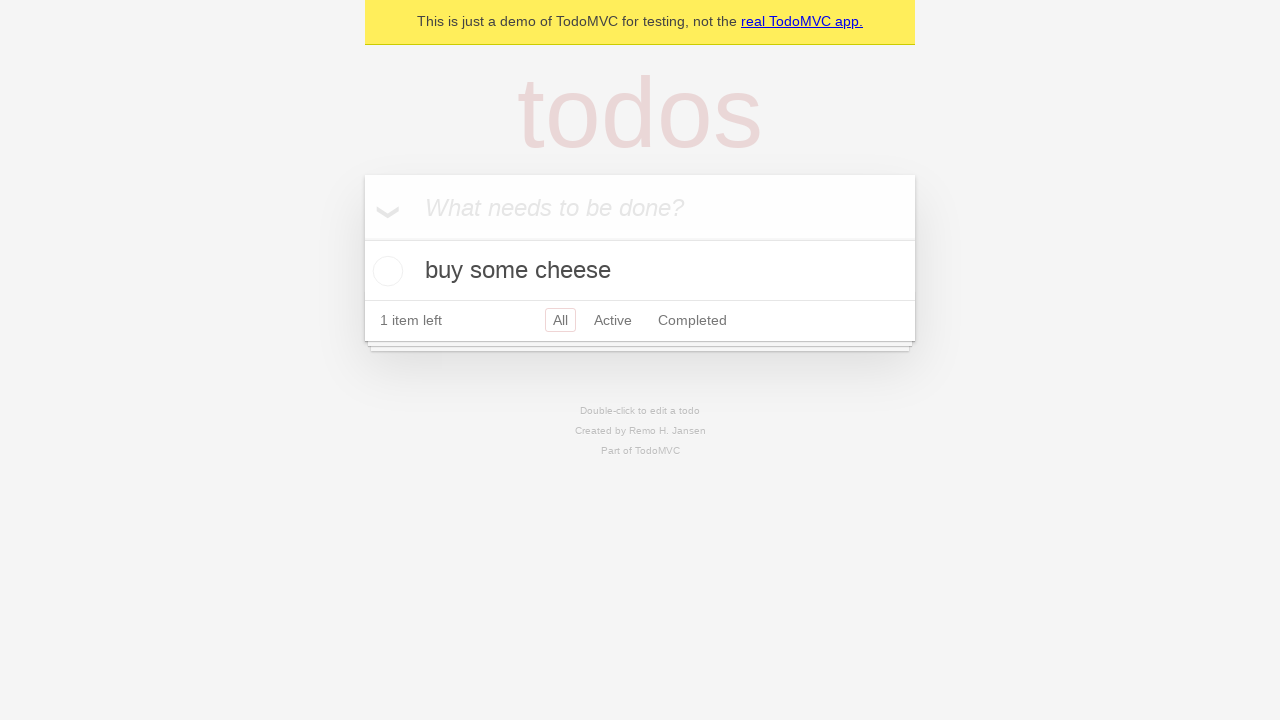

Filled new todo input with 'feed the cat' on internal:attr=[placeholder="What needs to be done?"i]
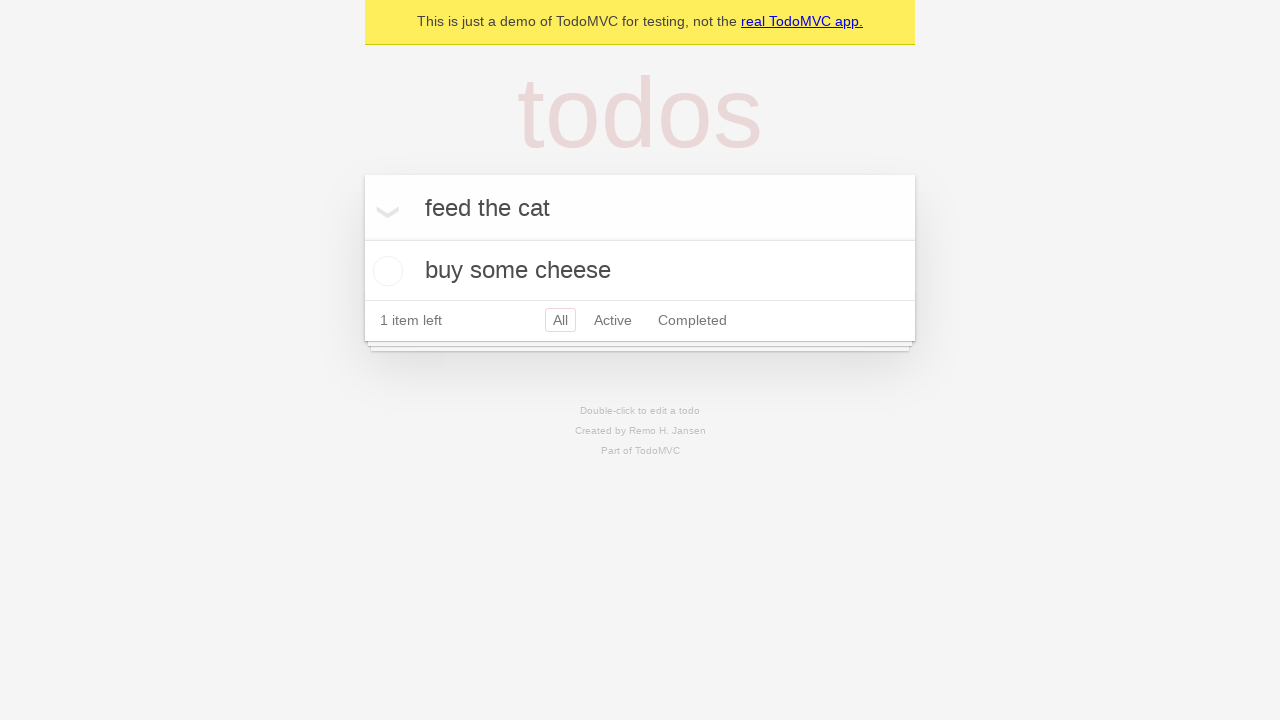

Pressed Enter to create todo item 'feed the cat' on internal:attr=[placeholder="What needs to be done?"i]
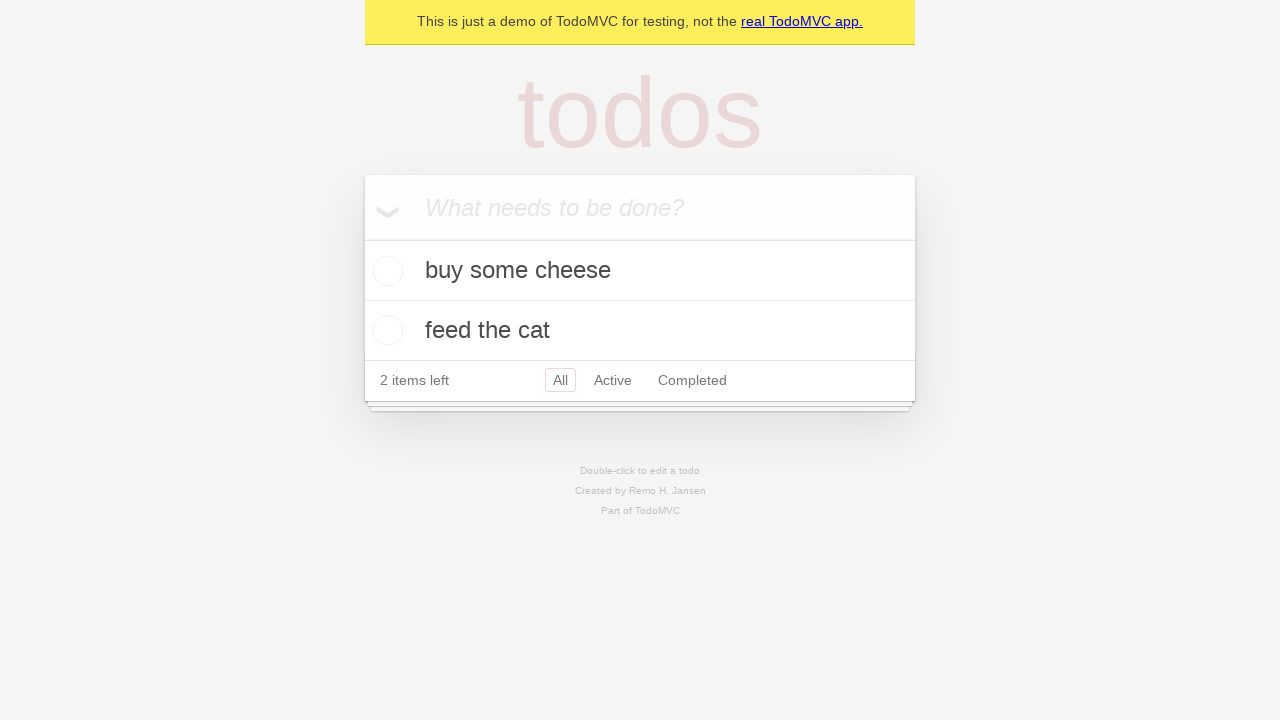

Filled new todo input with 'book a doctors appointment' on internal:attr=[placeholder="What needs to be done?"i]
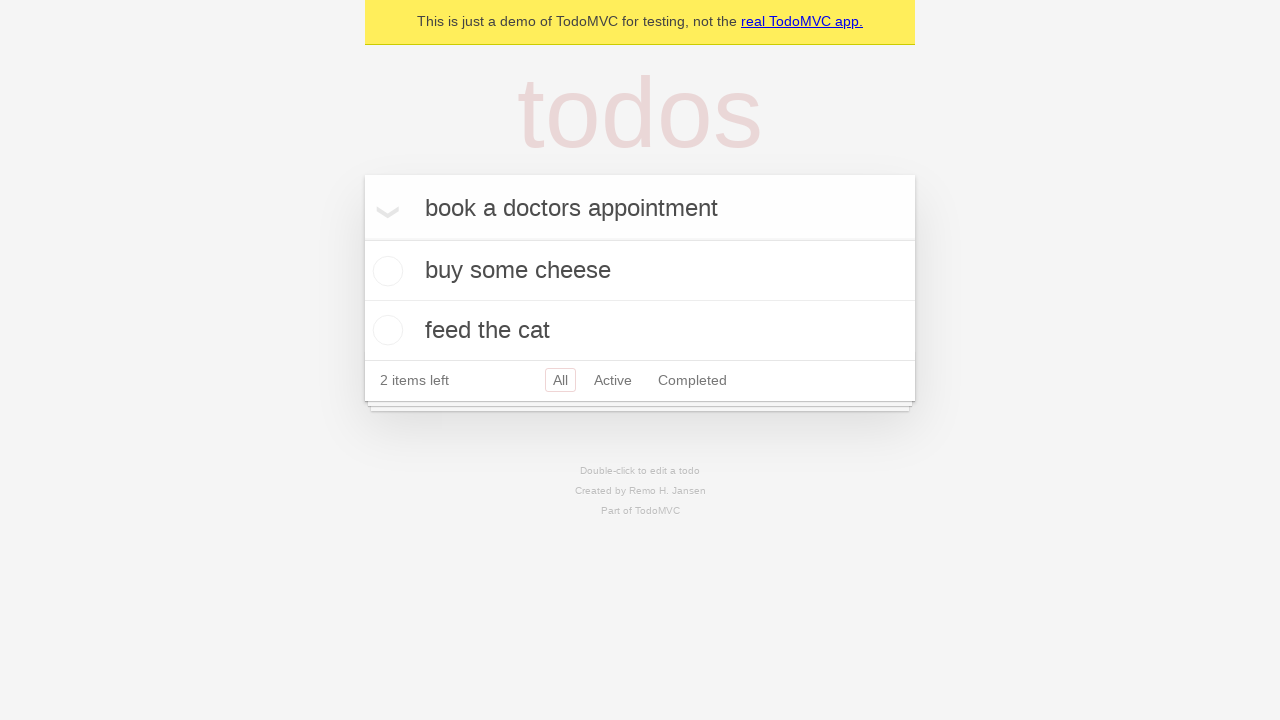

Pressed Enter to create todo item 'book a doctors appointment' on internal:attr=[placeholder="What needs to be done?"i]
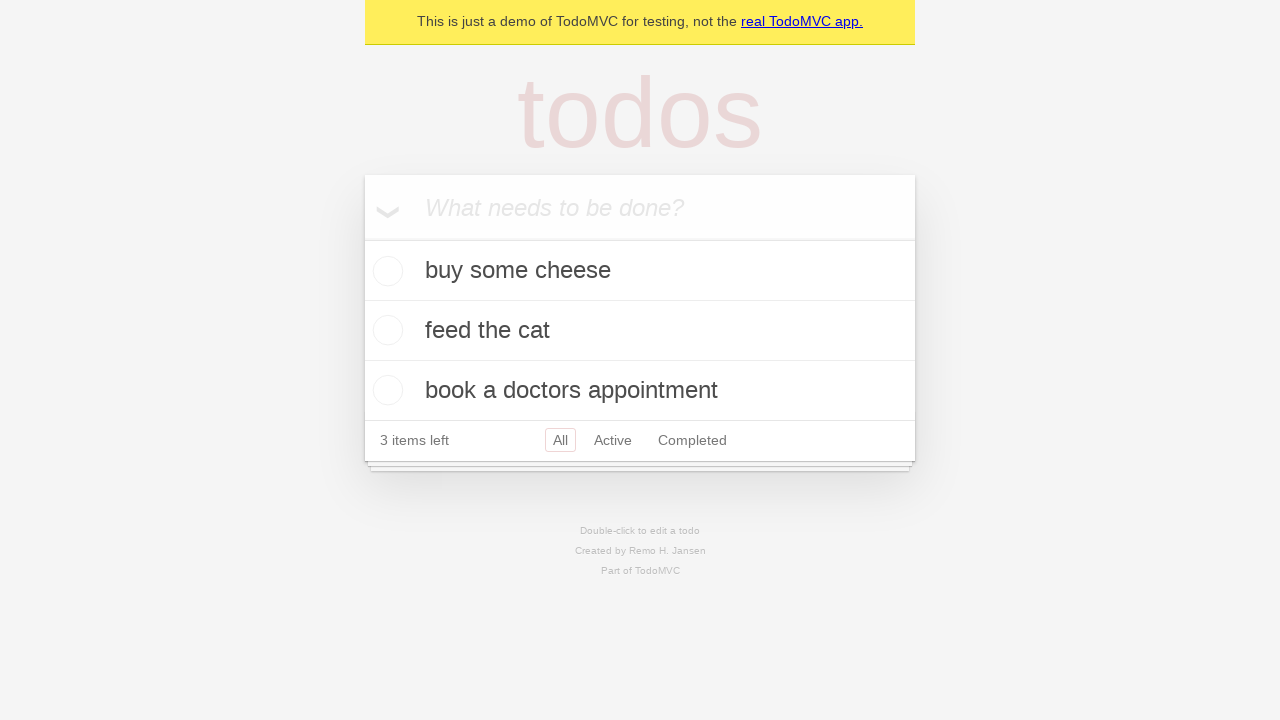

Double-clicked second todo item to enter edit mode at (640, 331) on internal:testid=[data-testid="todo-item"s] >> nth=1
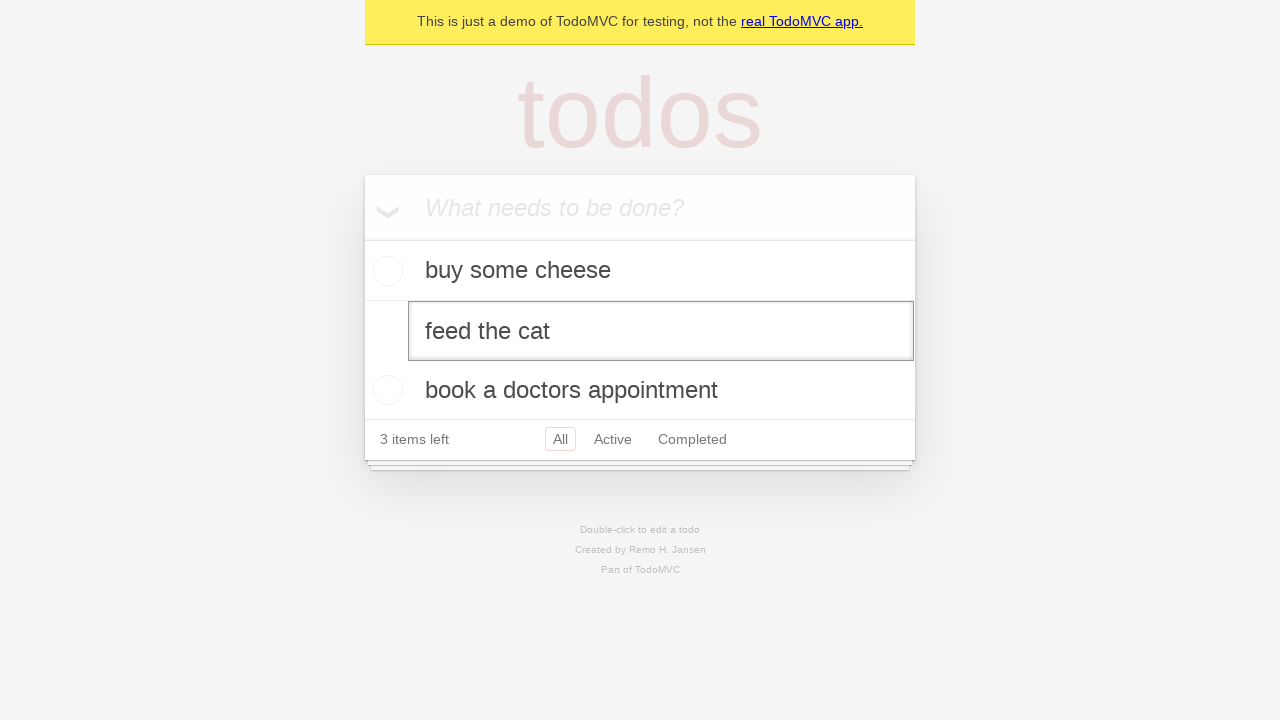

Filled edit textbox with 'buy some sausages' on internal:testid=[data-testid="todo-item"s] >> nth=1 >> internal:role=textbox[nam
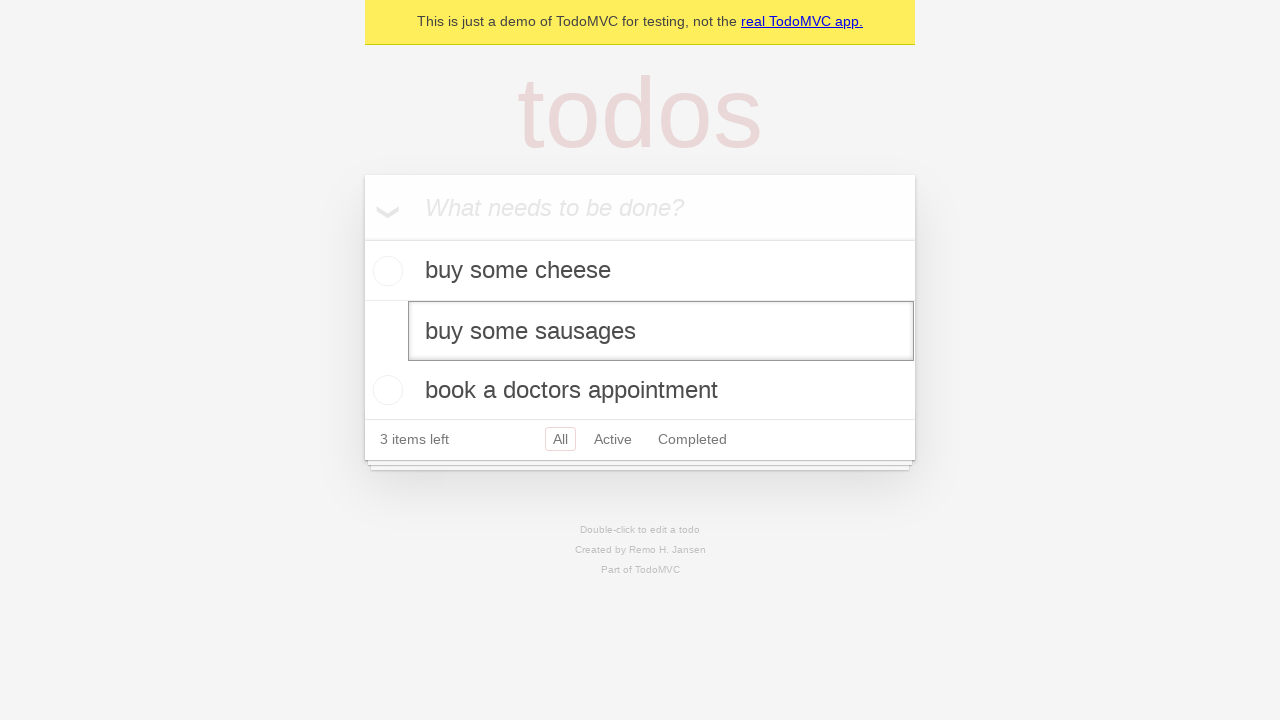

Dispatched blur event on edit textbox to save changes
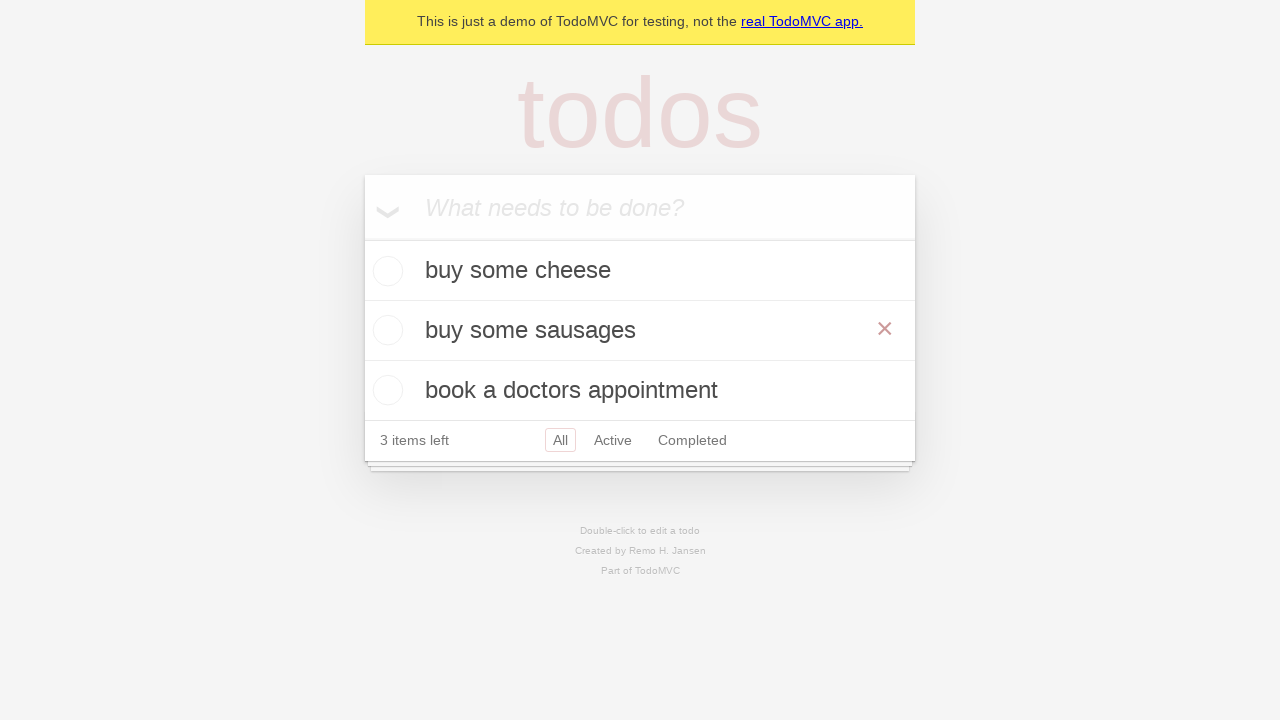

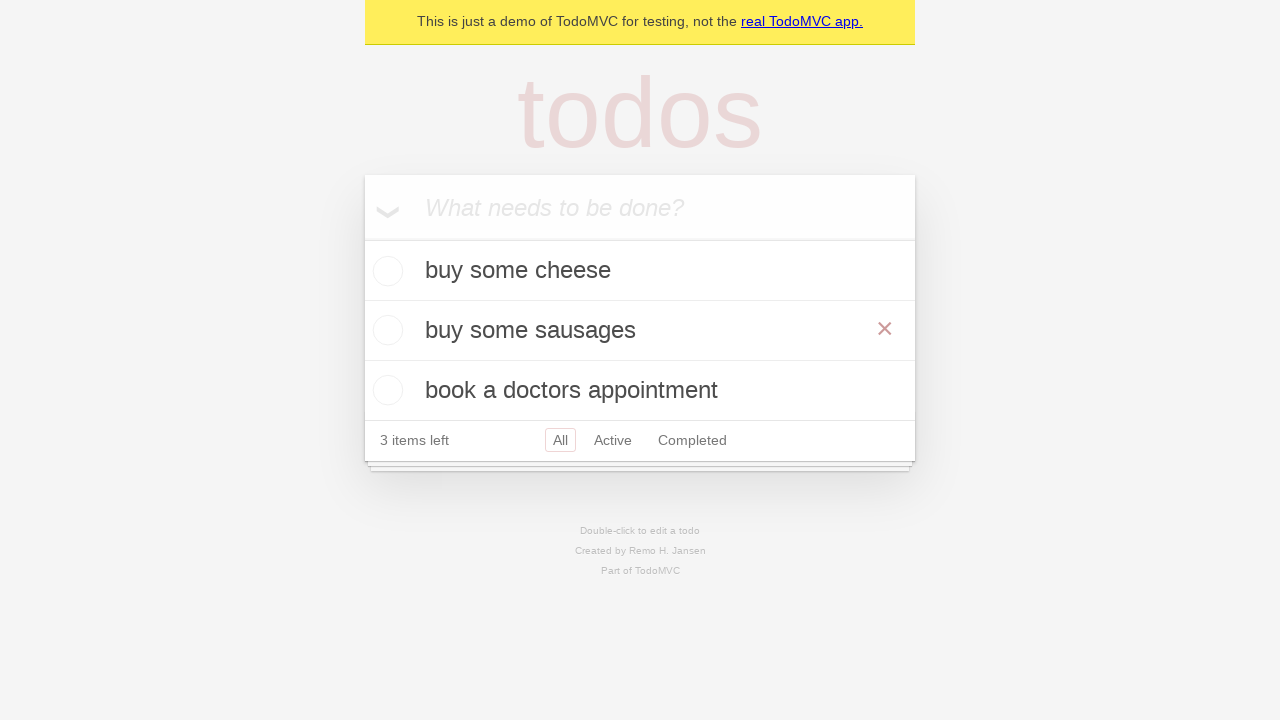